Tests dynamic content loading by clicking a start button and waiting for a hidden element to become visible, then verifying the displayed text.

Starting URL: https://the-internet.herokuapp.com/dynamic_loading/1

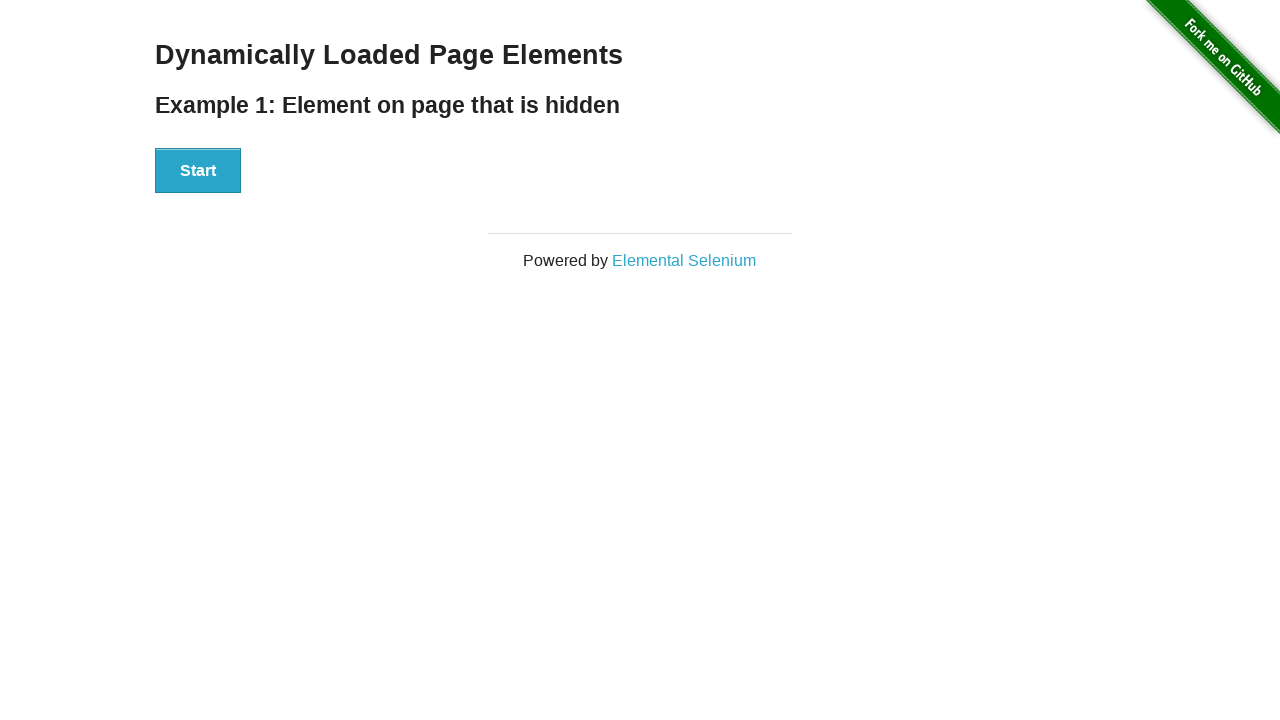

Clicked the start button to trigger dynamic loading at (198, 171) on #start > button
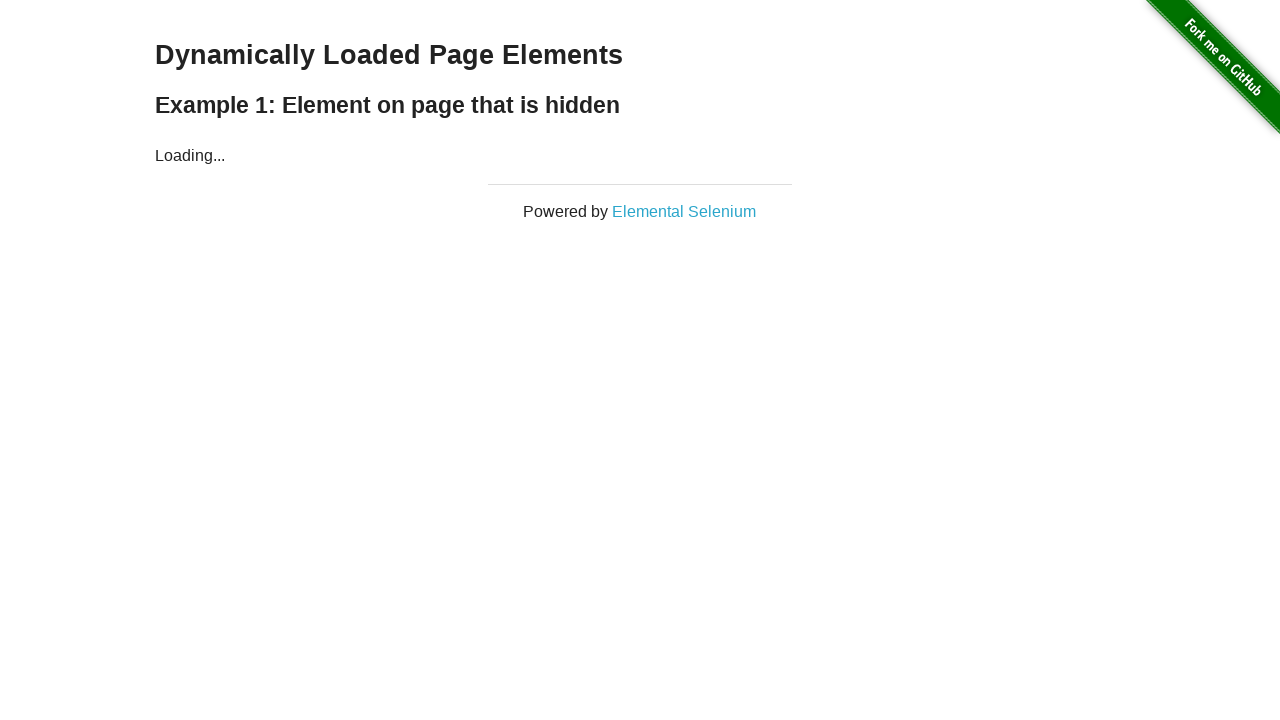

Waited for the finish element to become visible
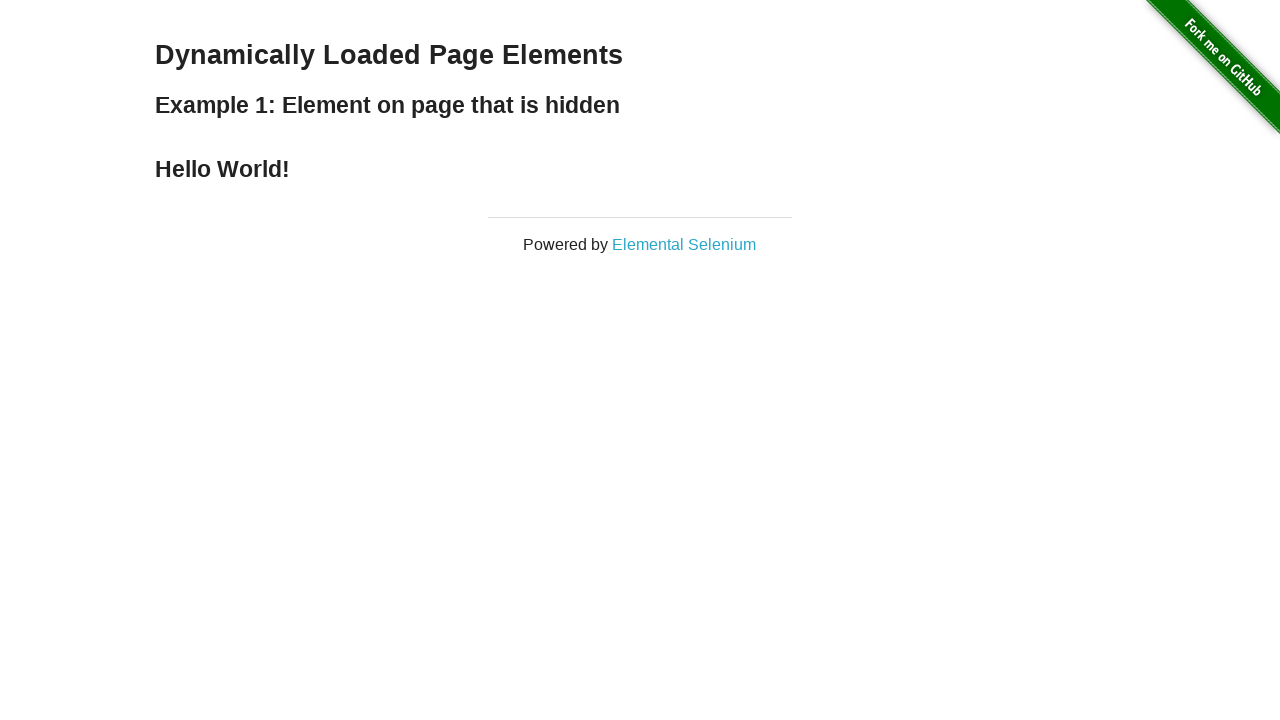

Retrieved finish element text: '
    Hello World!
  '
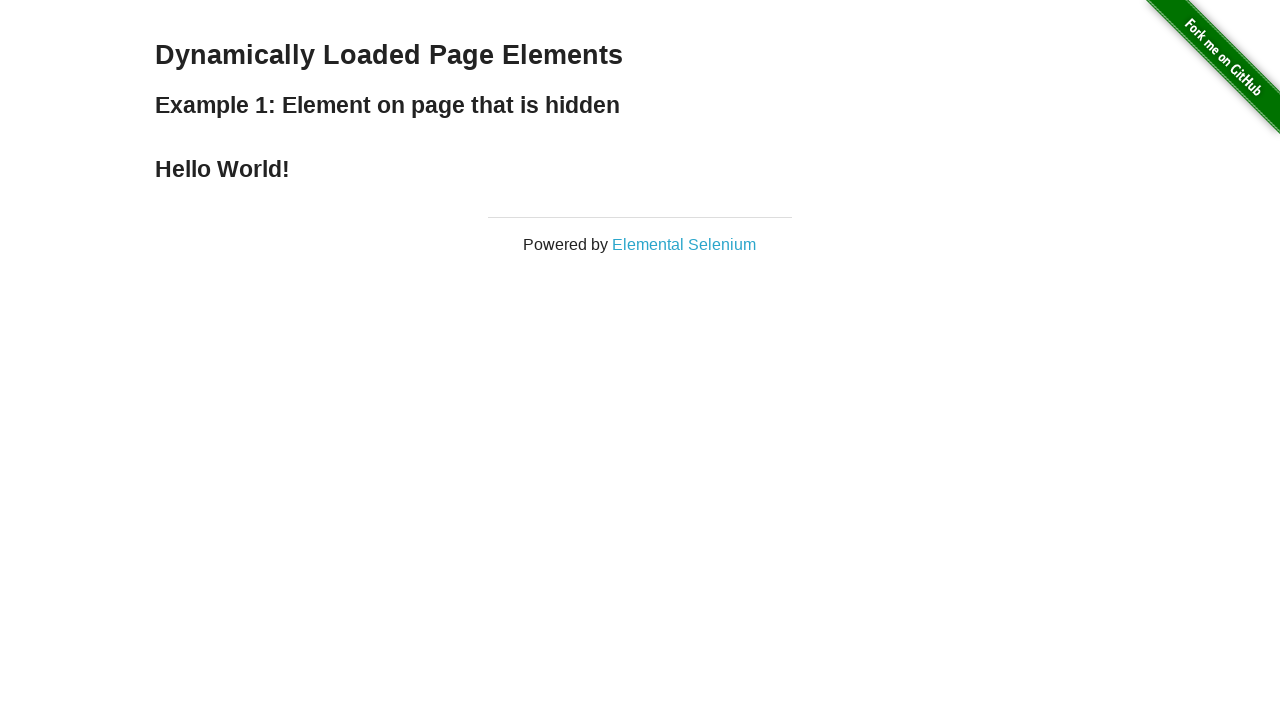

Printed the finish element text to console
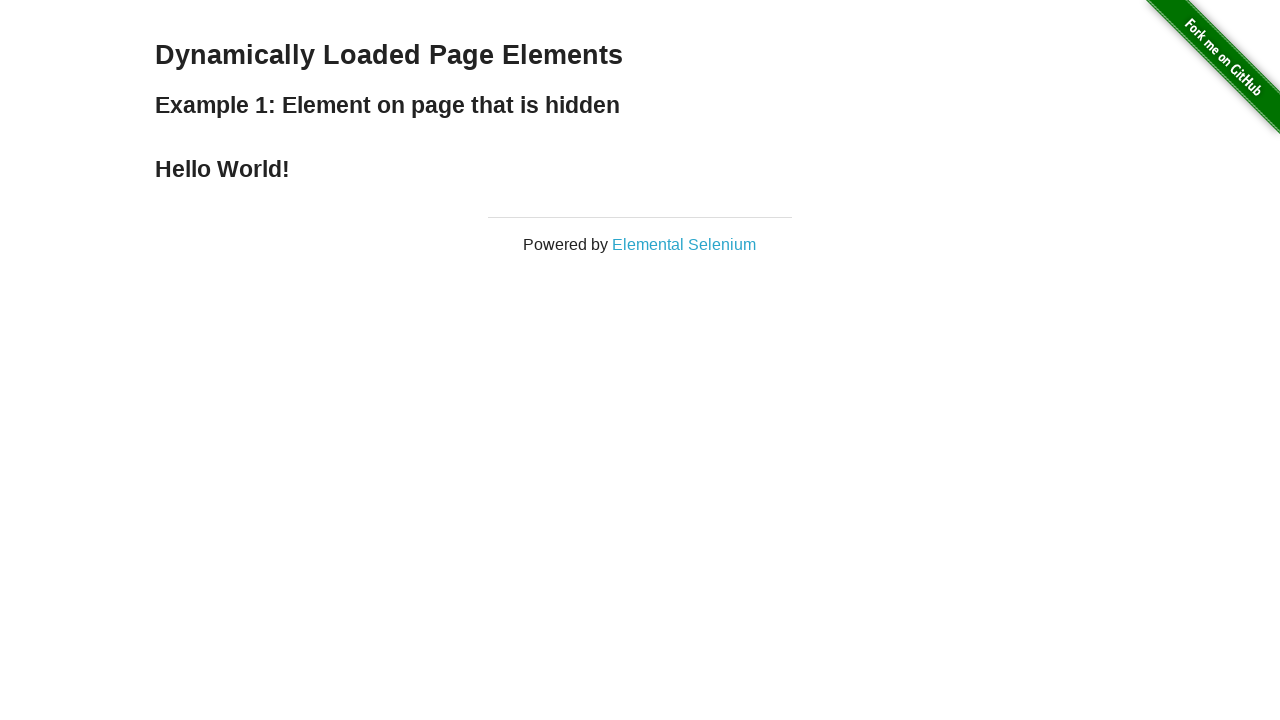

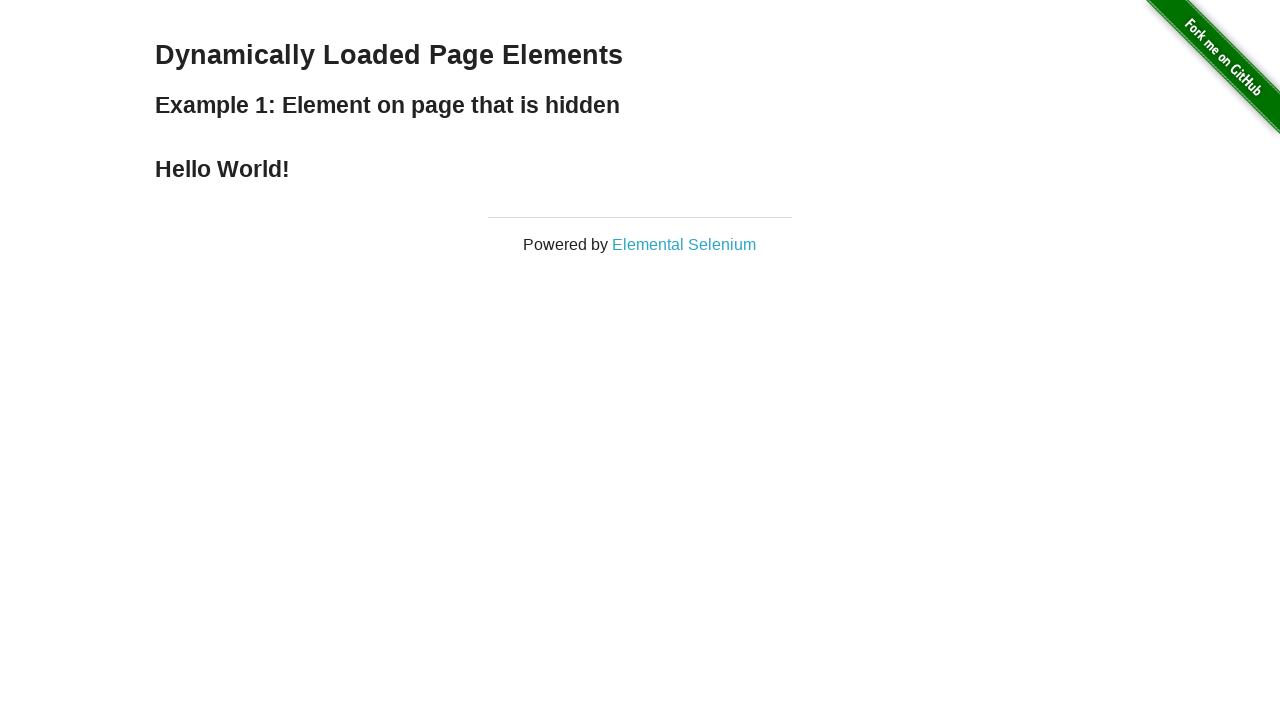